Tests the keypress form by clicking on the name input field, entering a name, and clicking the button to submit

Starting URL: https://formy-project.herokuapp.com/keypress

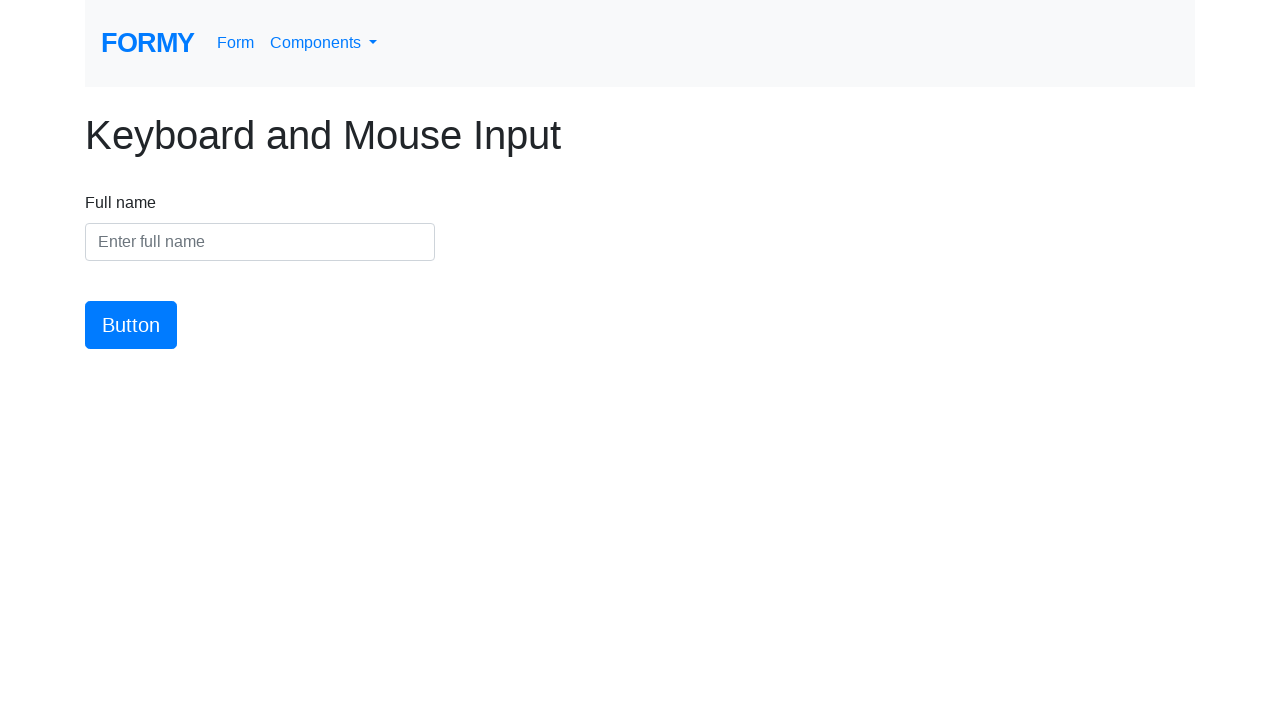

Clicked on the name input field at (260, 242) on #name
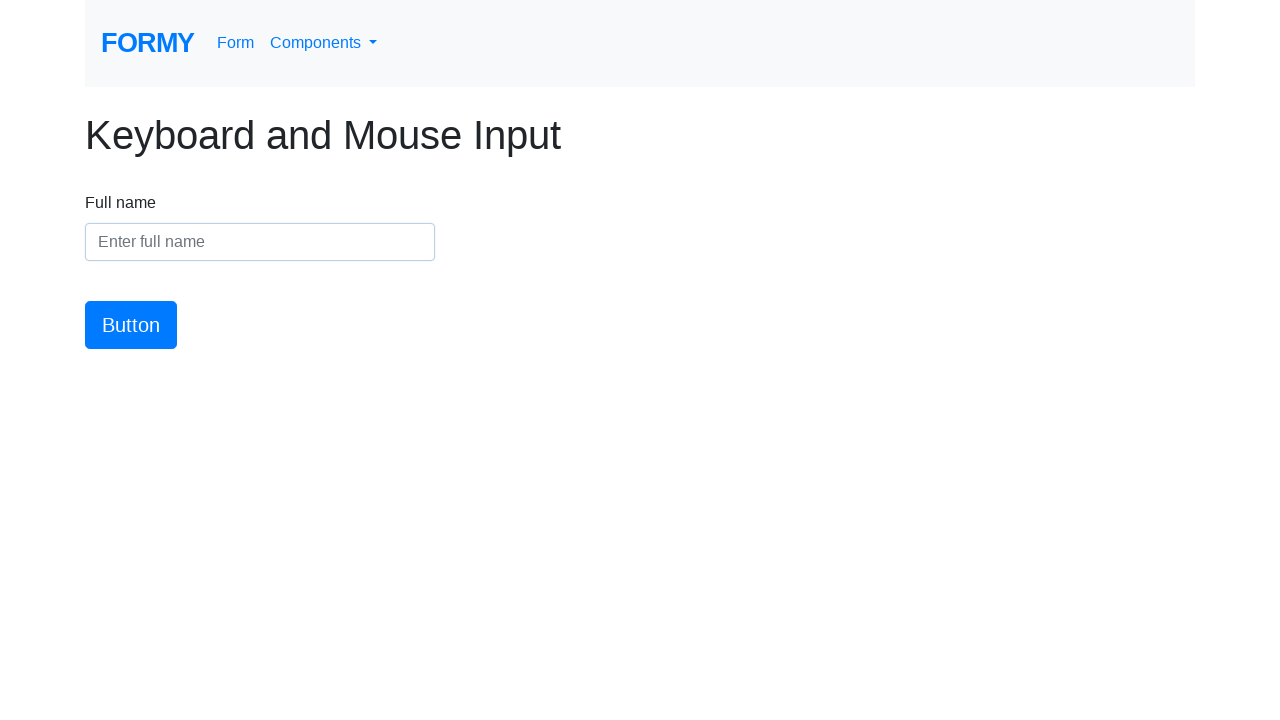

Entered name 'Manish K' in the input field on #name
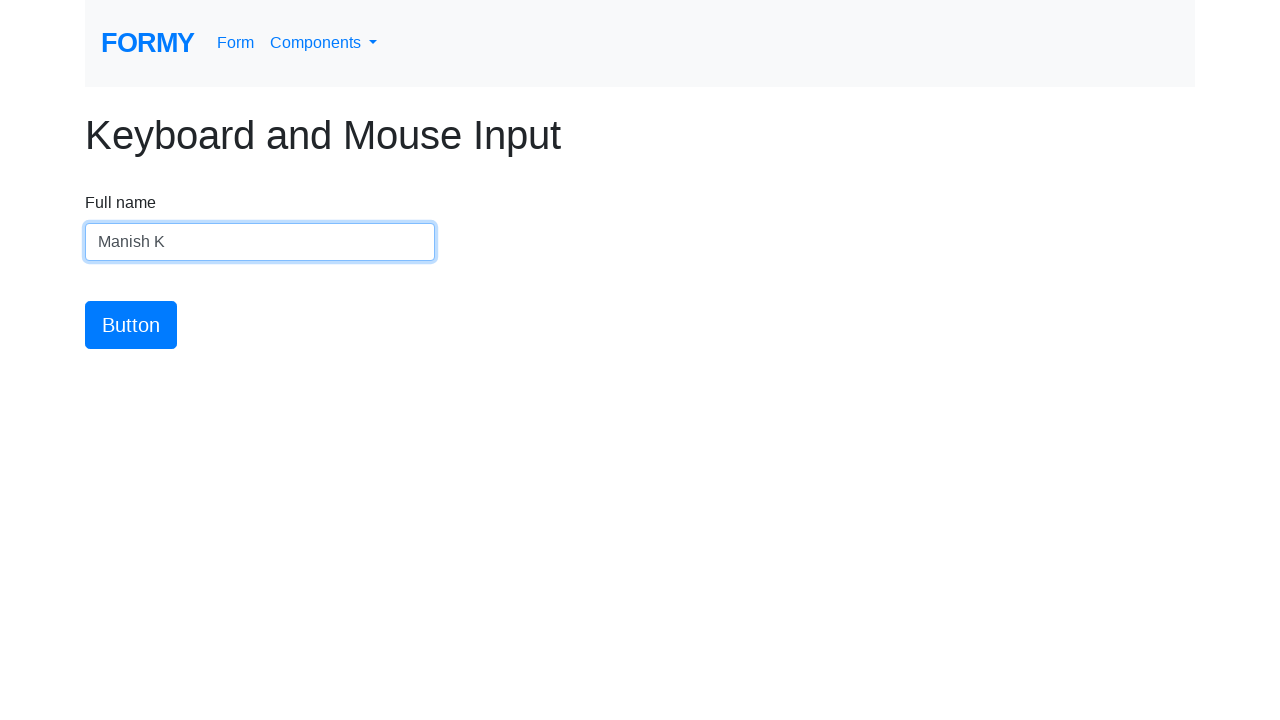

Clicked the submit button at (131, 325) on #button
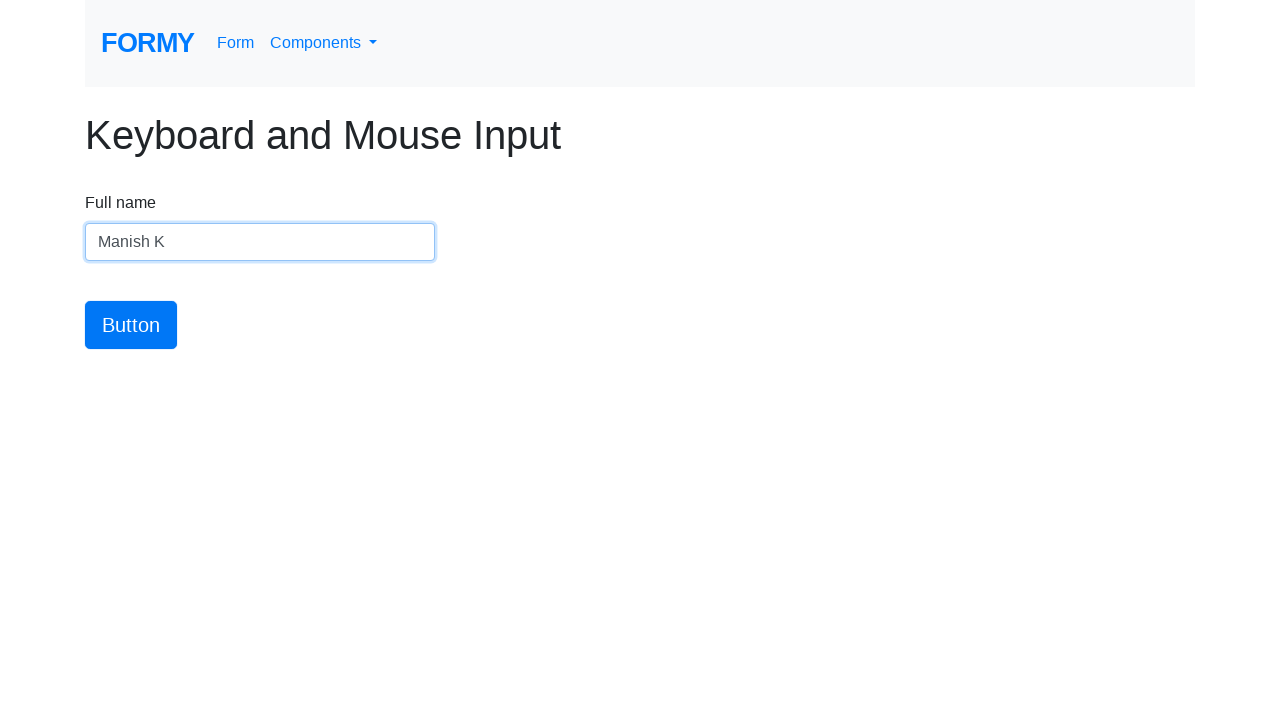

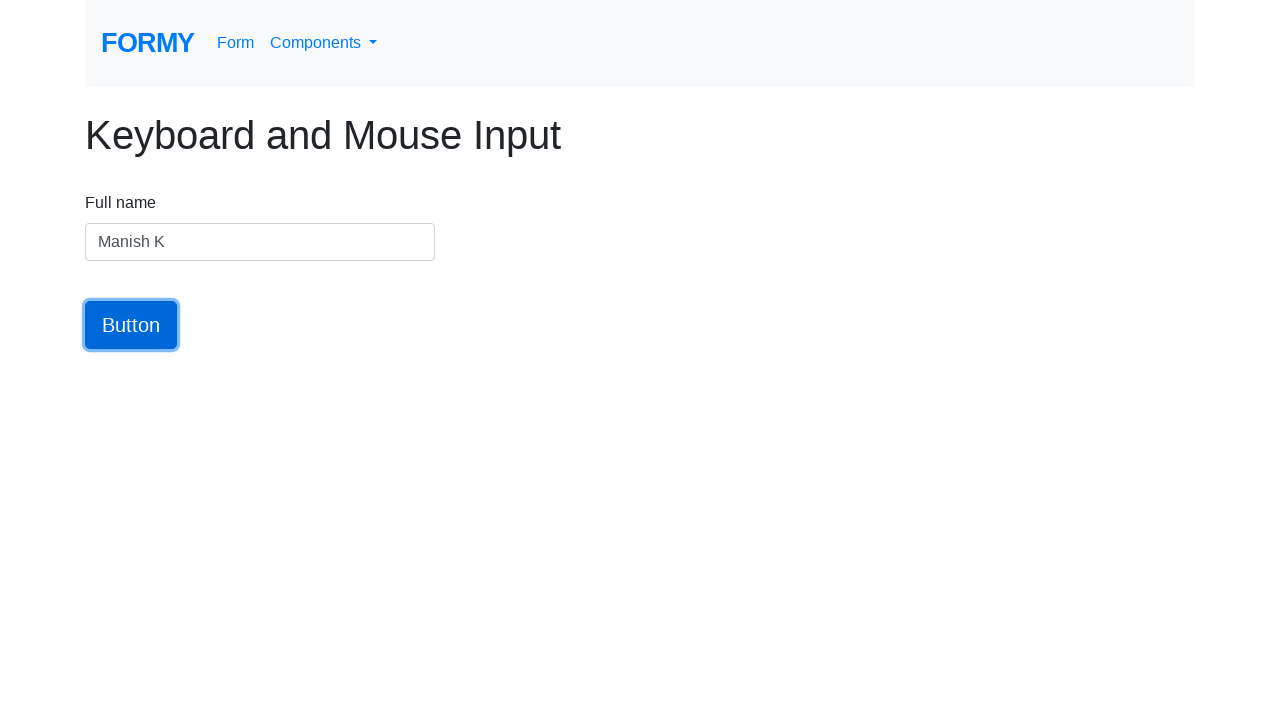